Tests the Top Lists section by navigating through Top Rated, Top Rated Esoteric, Top Hits, and Top Rated Real lists to verify Shakespeare language rankings

Starting URL: http://www.99-bottles-of-beer.net/

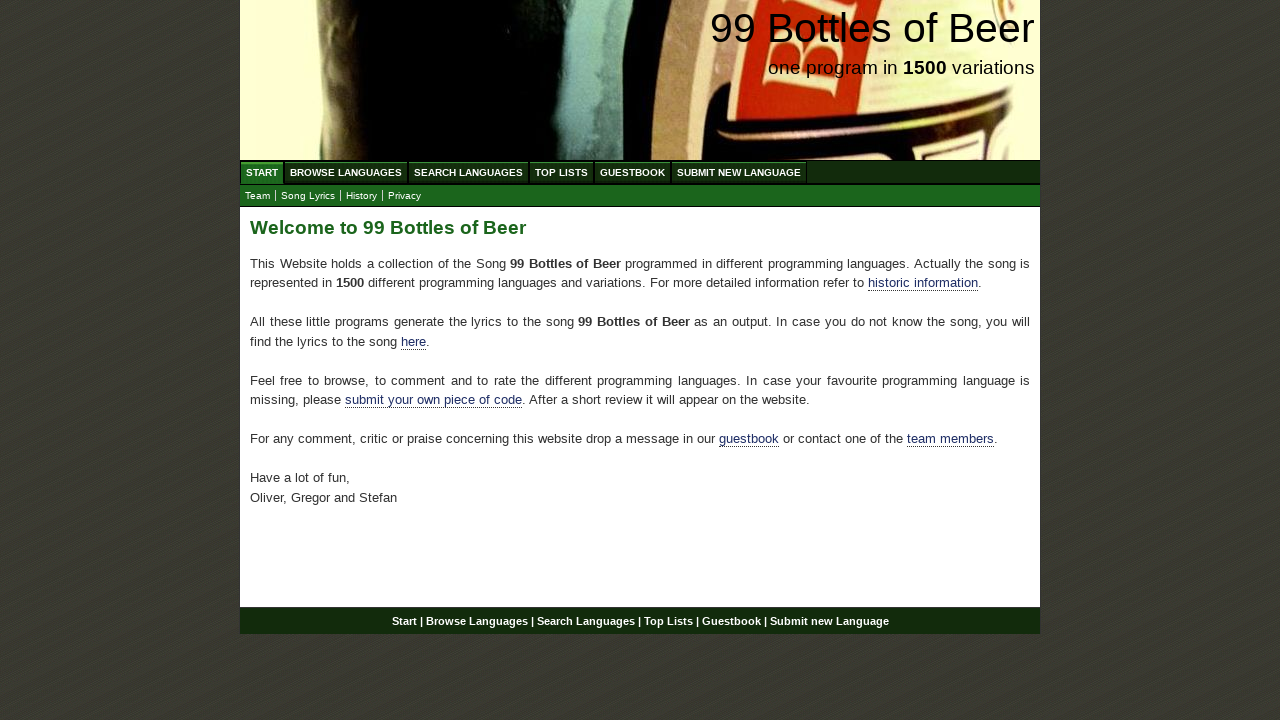

Clicked on Top Lists link at (562, 172) on a:text('Top Lists')
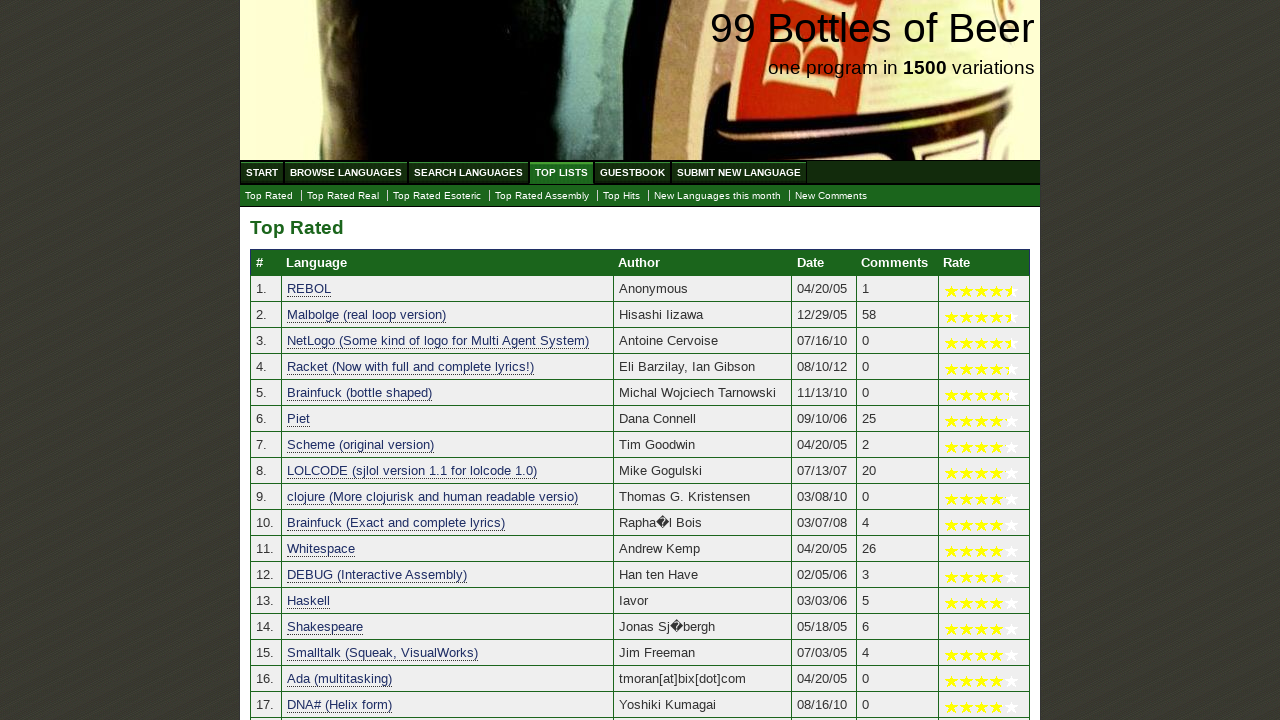

Top Rated list loaded and Shakespeare language link found
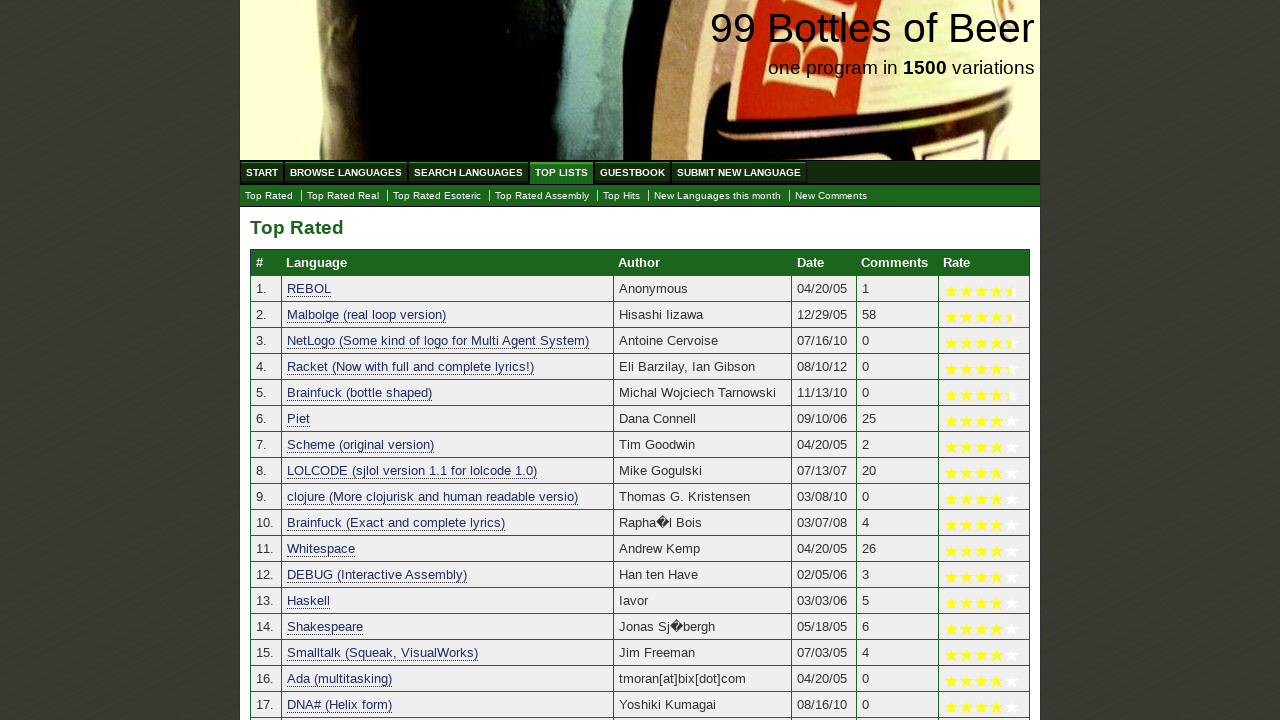

Clicked on Top Rated Esoteric link at (437, 196) on a:text('Top Rated Esoteric')
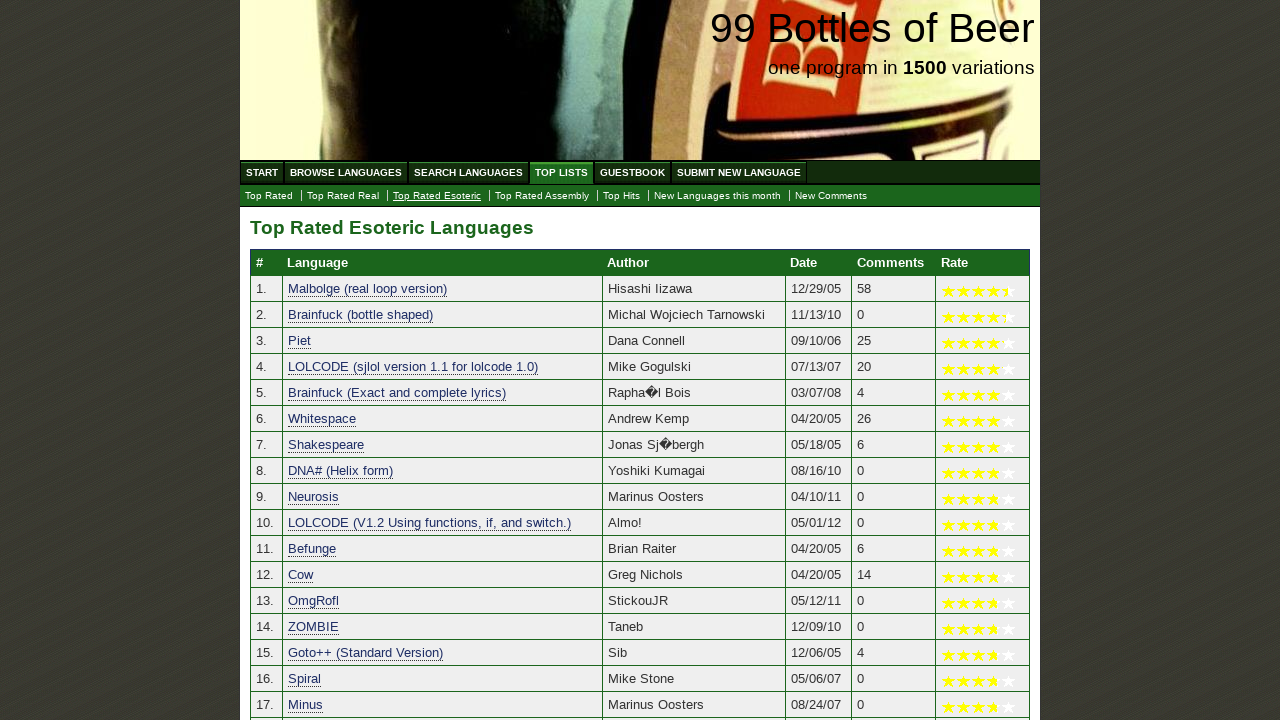

Top Rated Esoteric list loaded and Shakespeare language link found
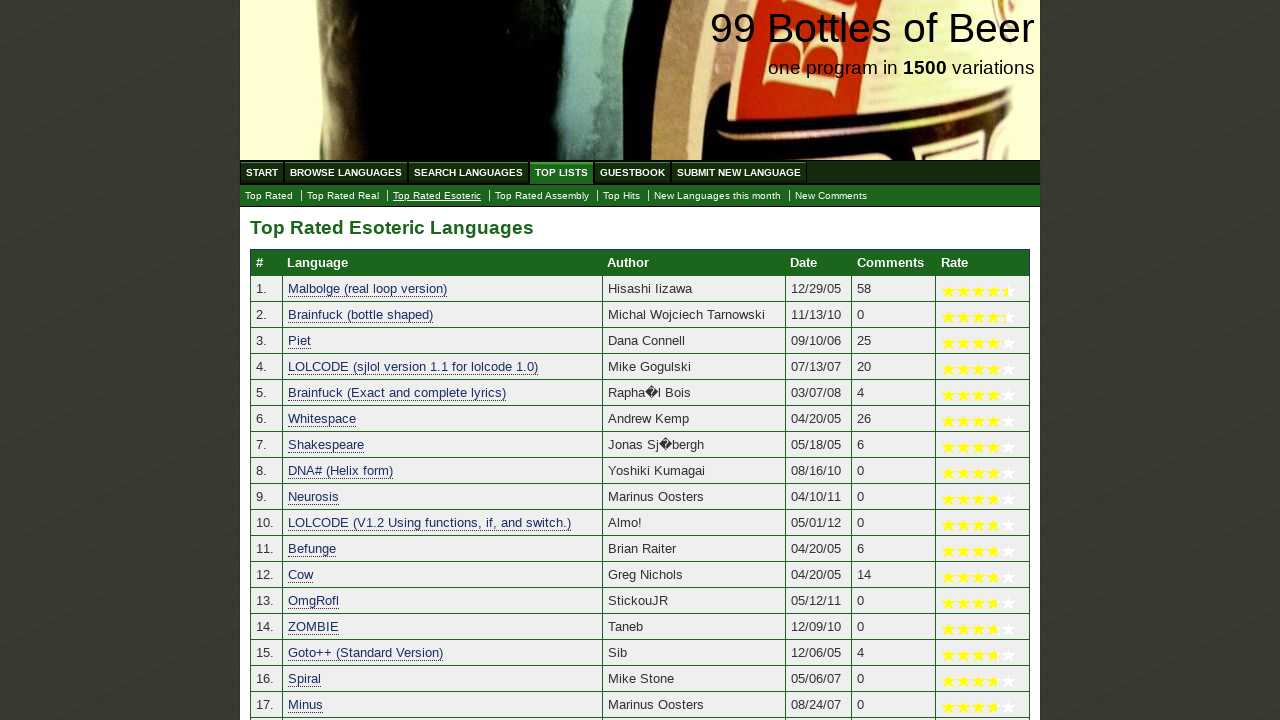

Clicked on Top Hits link at (622, 196) on a:text('Top Hits')
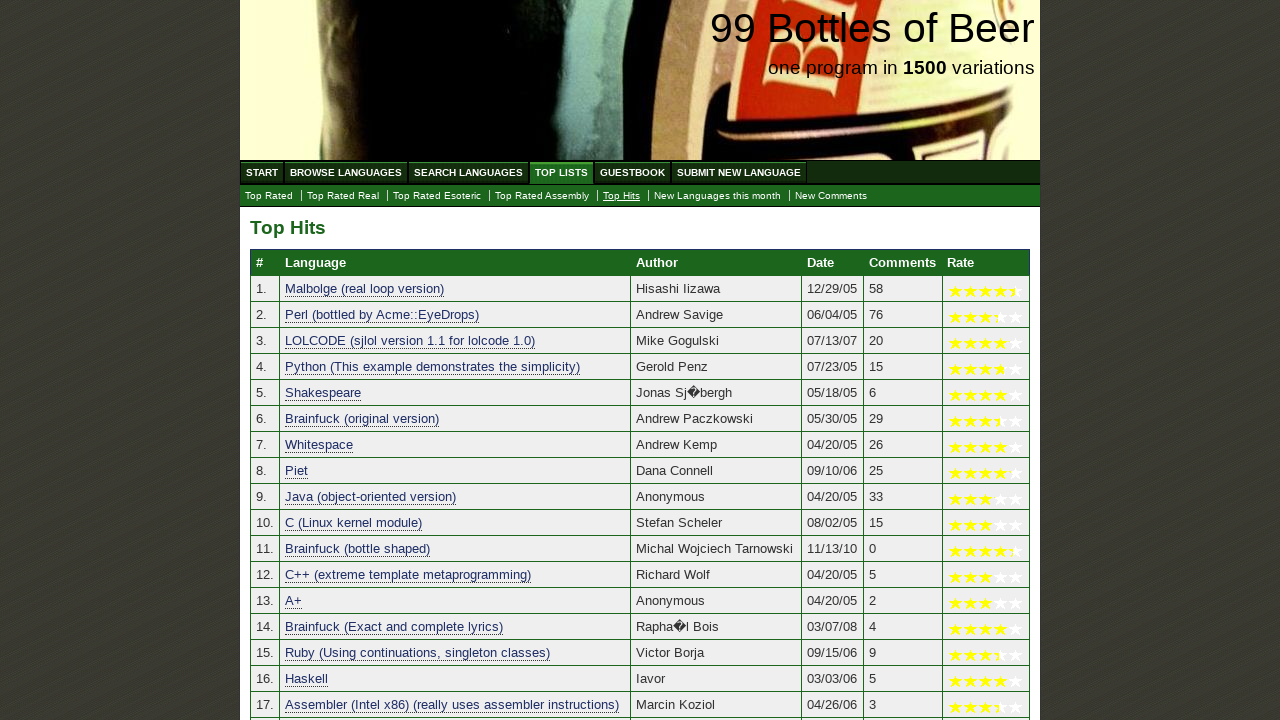

Top Hits list loaded and Shakespeare language link found
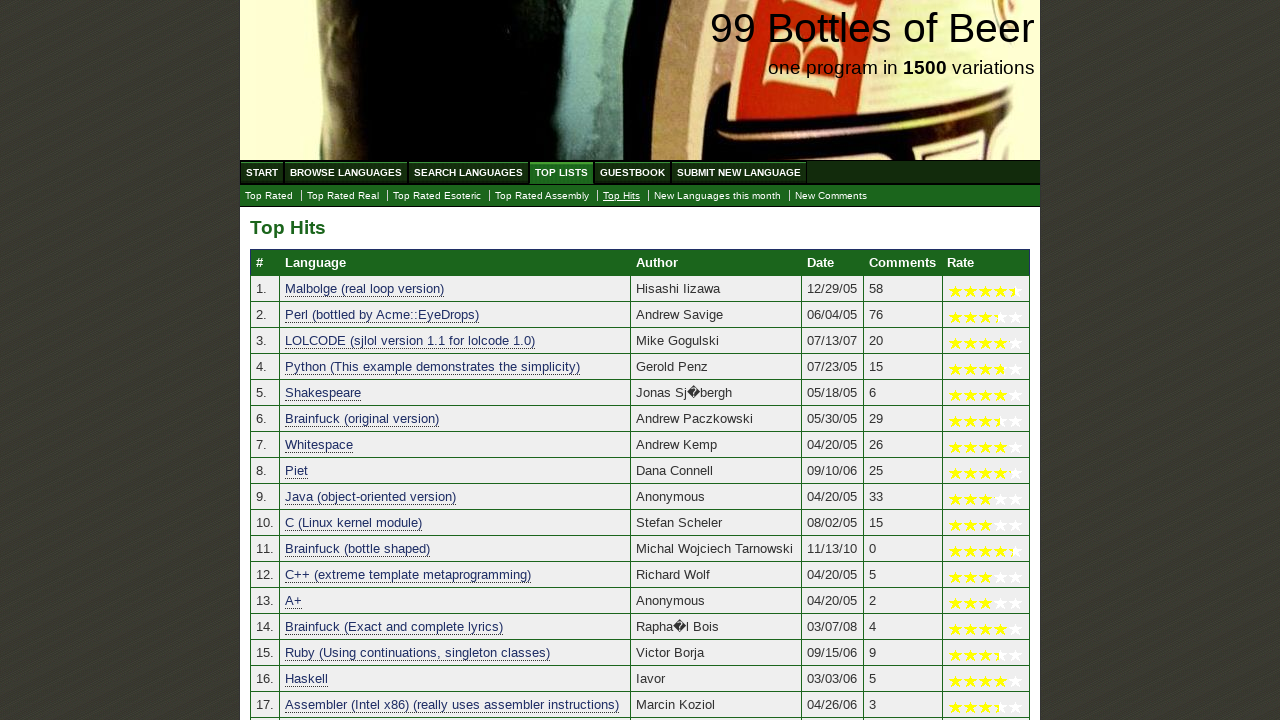

Clicked on Top Rated Real link at (343, 196) on a:text('Top Rated Real')
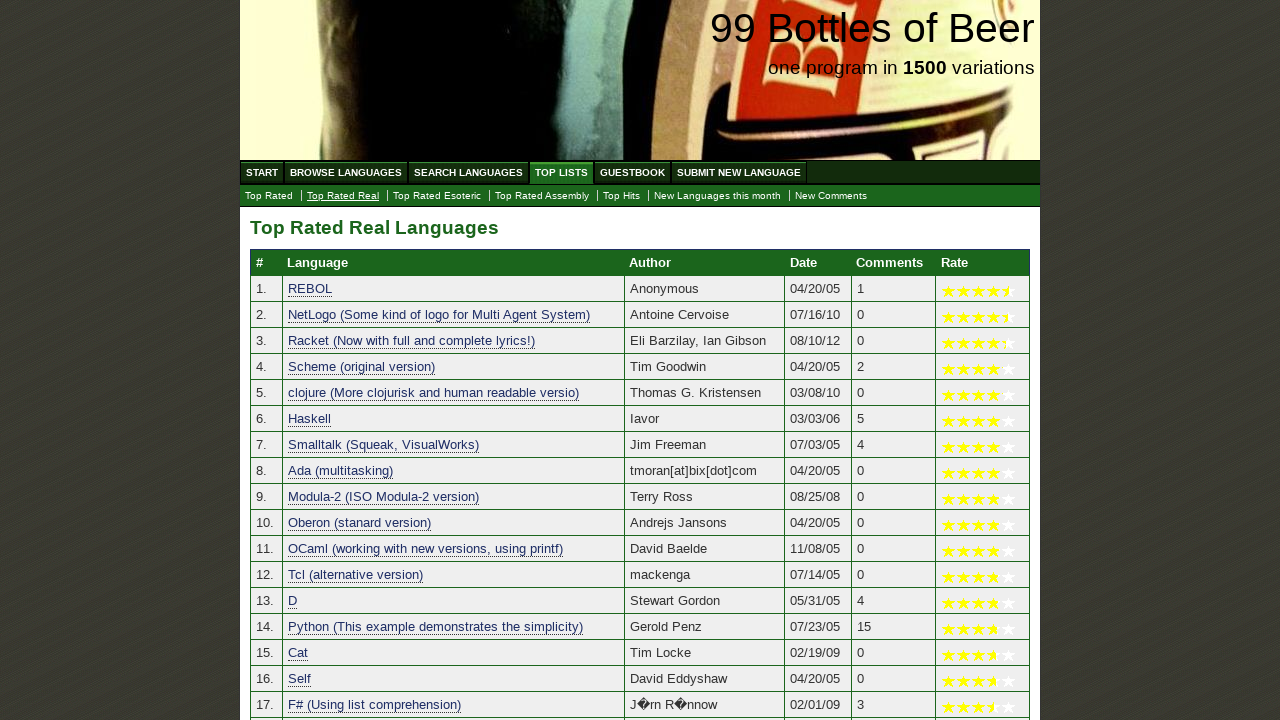

Top Rated Real languages list loaded with data rows
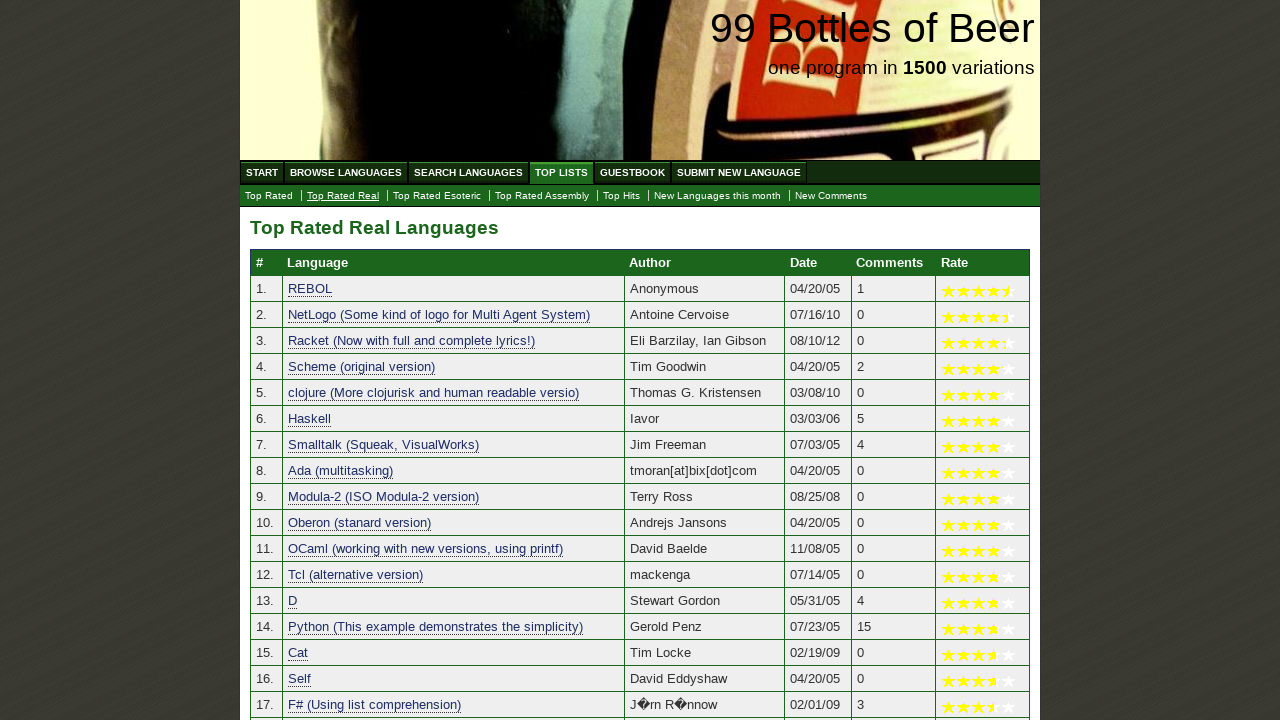

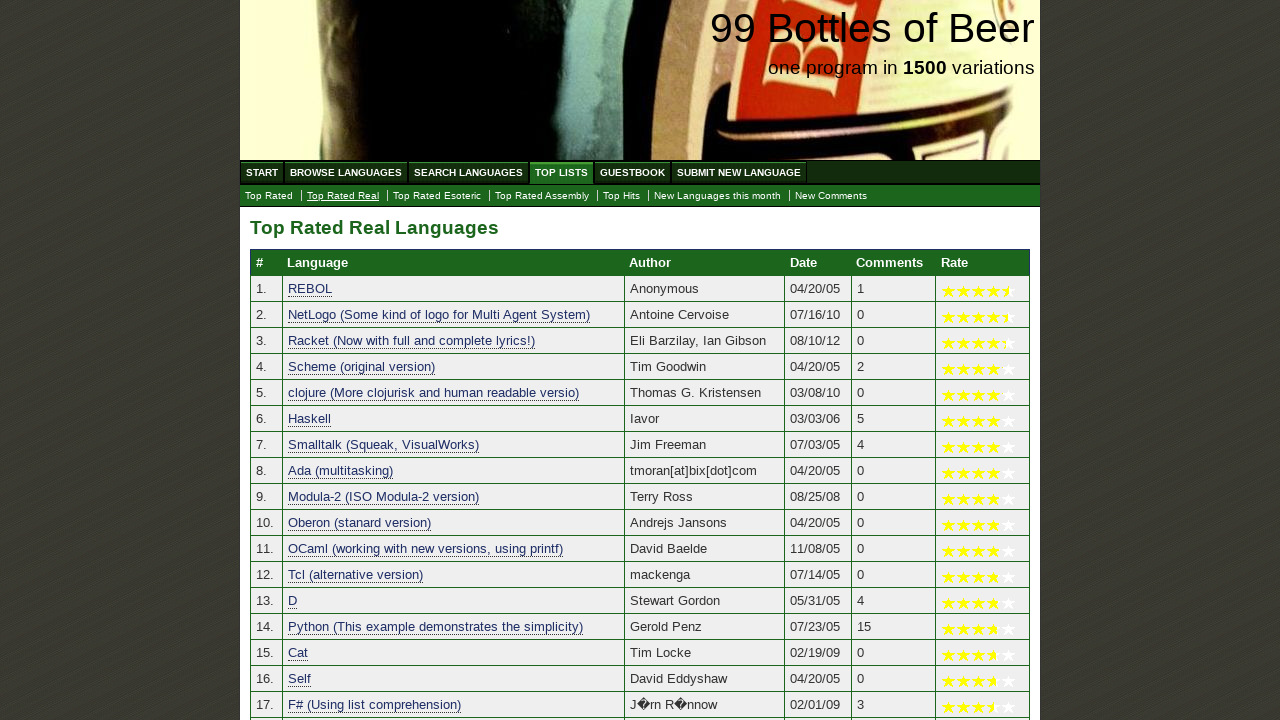